Tests checkbox functionality by verifying a checkbox element is displayed and then clicking it to select it

Starting URL: https://www.automationtestinginsider.com/2019/08/textarea-textarea-element-defines-multi.html

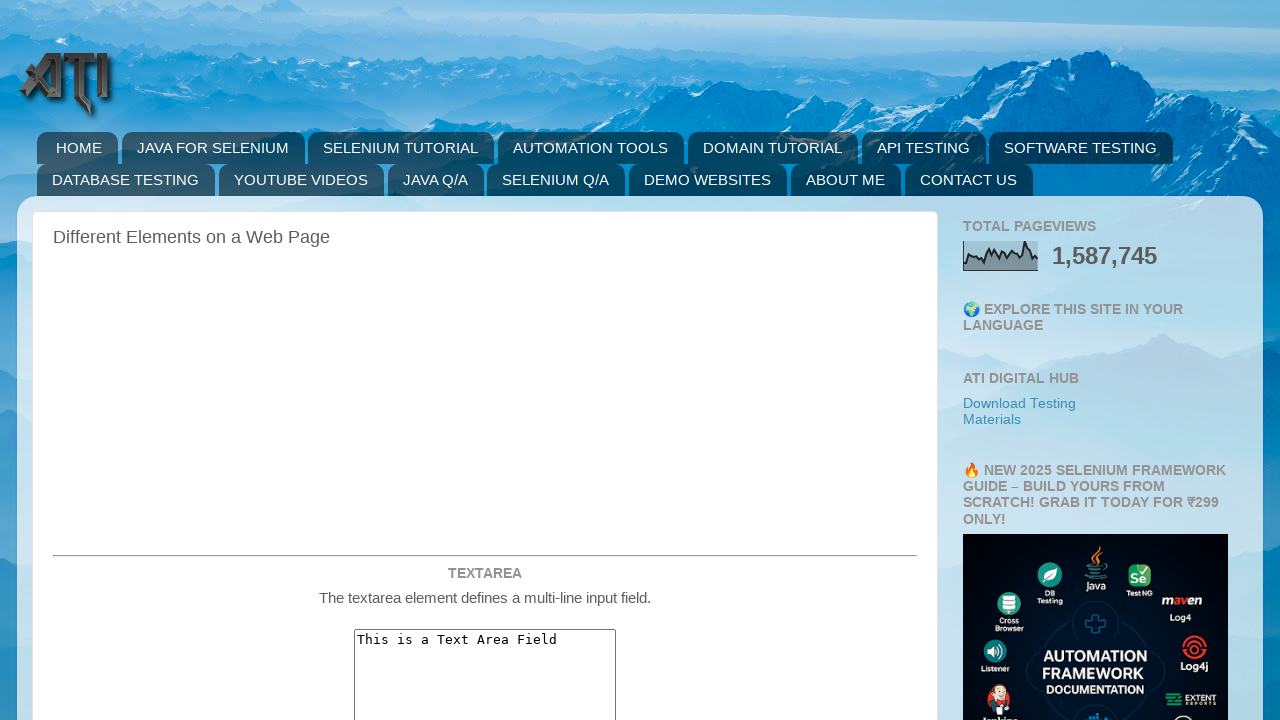

Waited for checkbox element to be visible
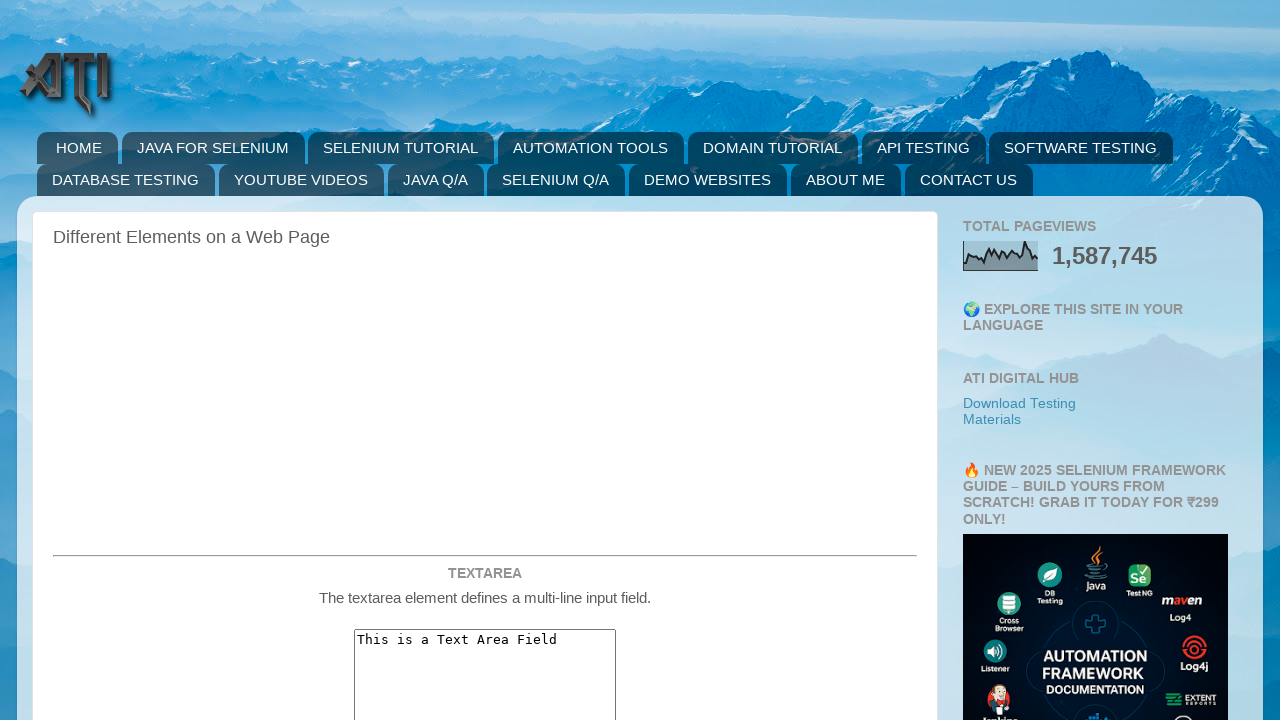

Clicked checkbox to select it at (446, 360) on input[name='Checkbox2']
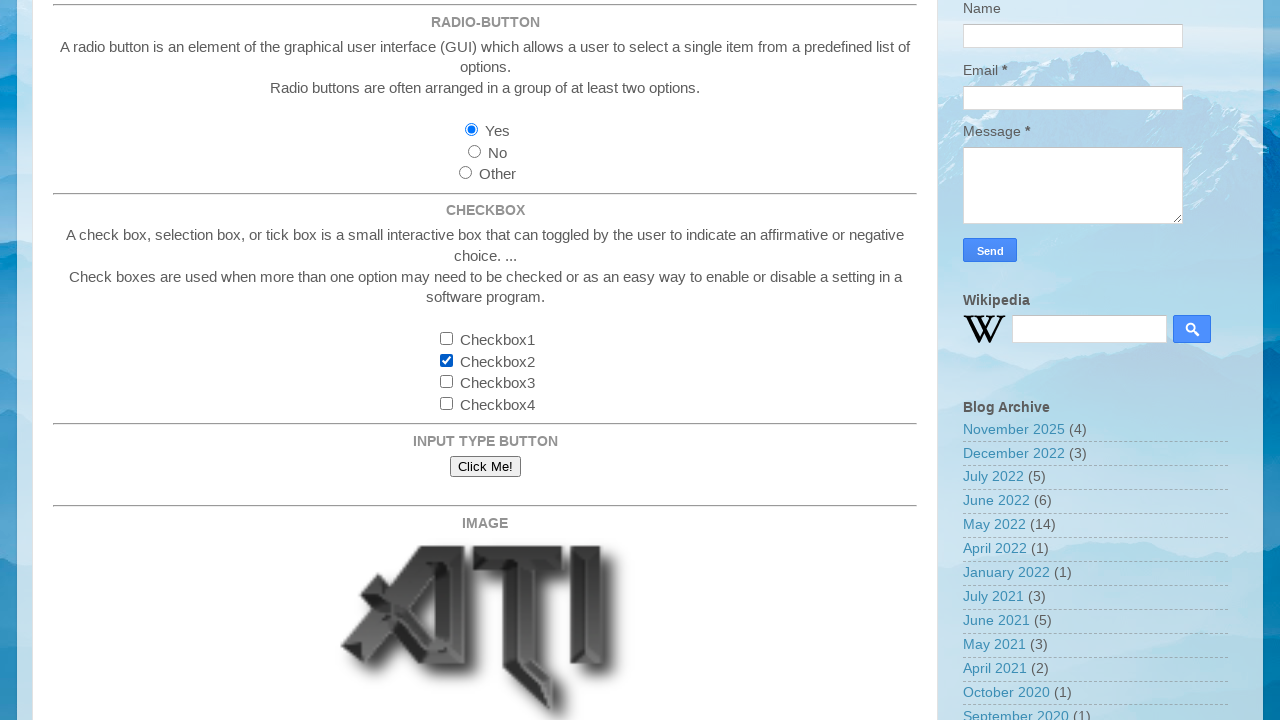

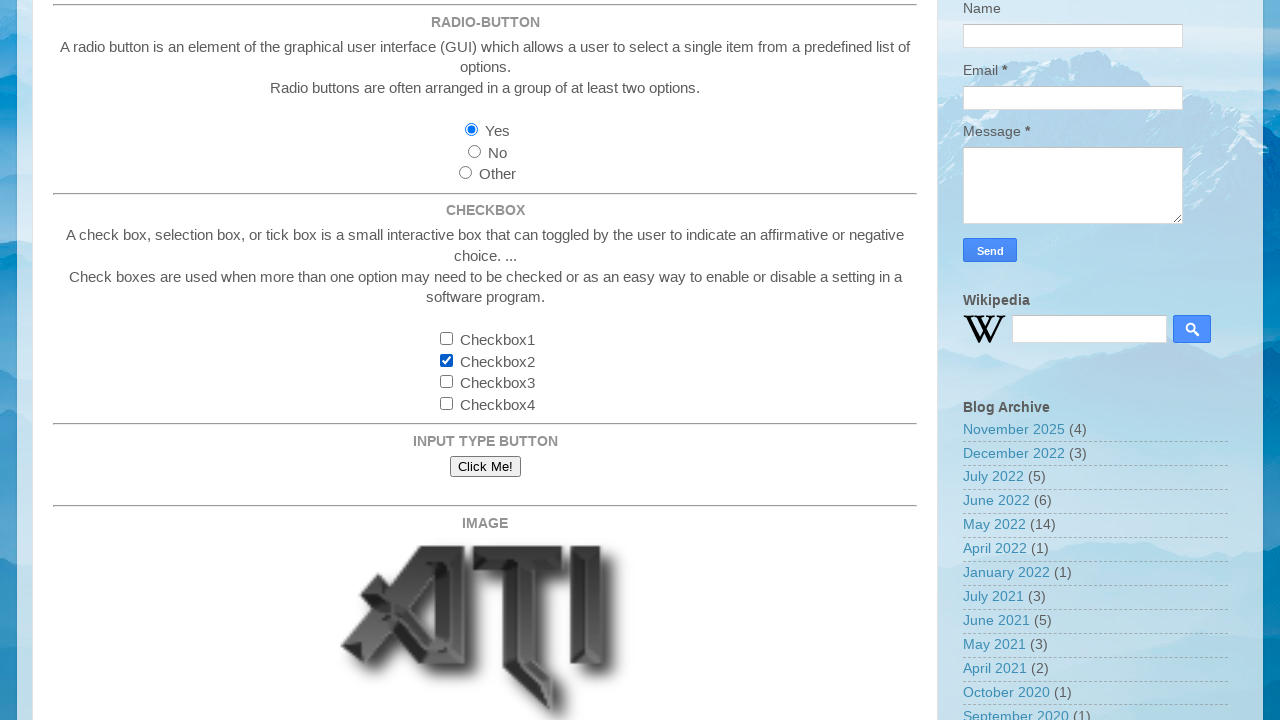